Tests injecting jQuery and jQuery Growl library into a page via JavaScript execution, then displays a notification message on the page using the Growl library.

Starting URL: http://the-internet.herokuapp.com

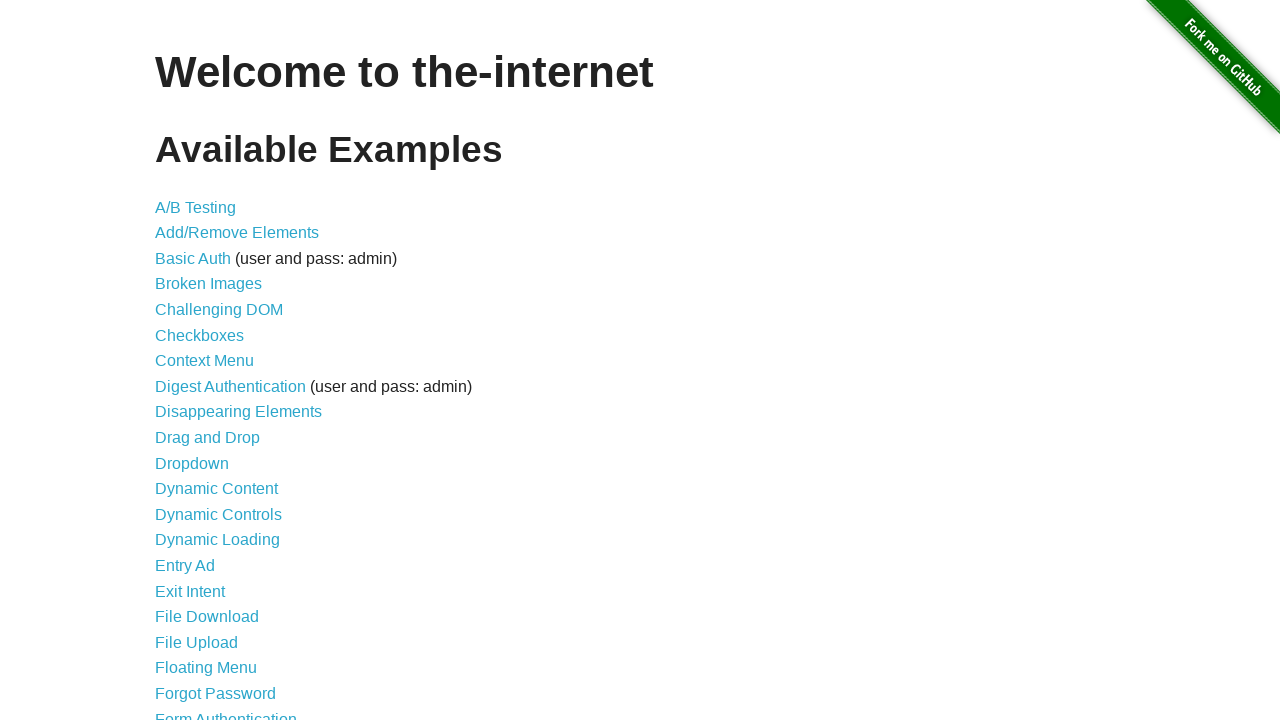

Checked for jQuery and injected it if not already present
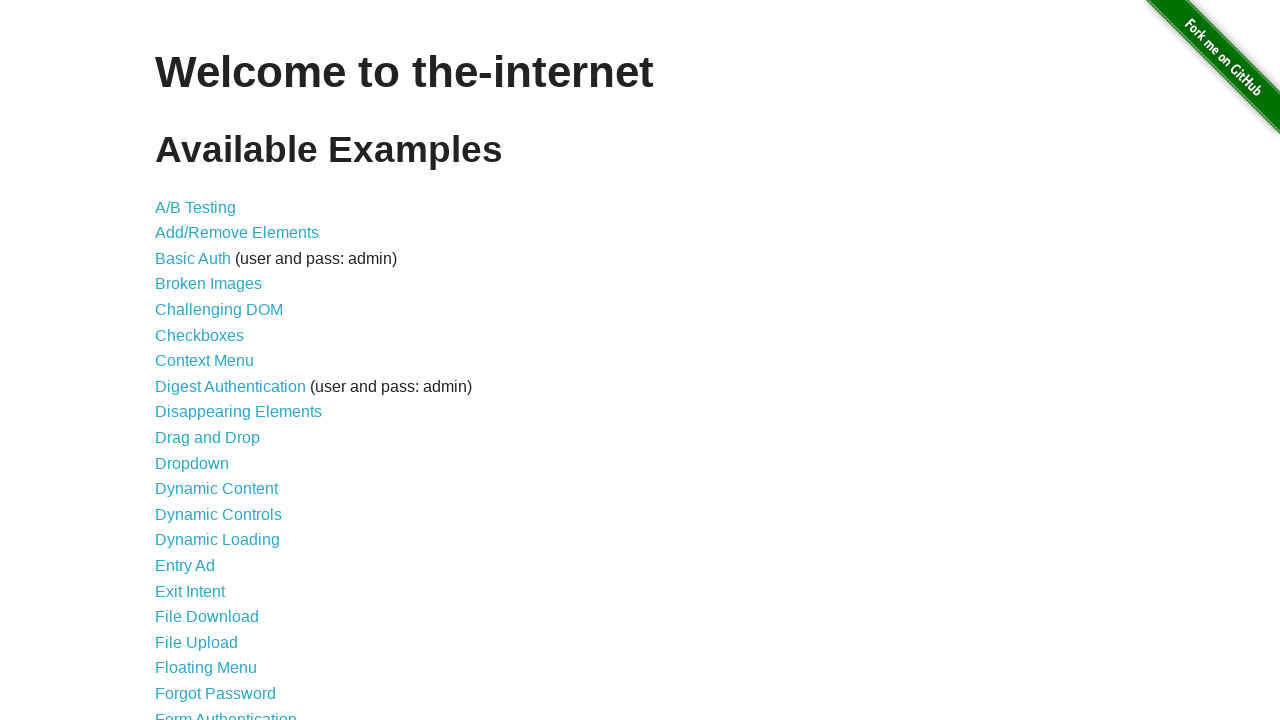

jQuery library loaded successfully
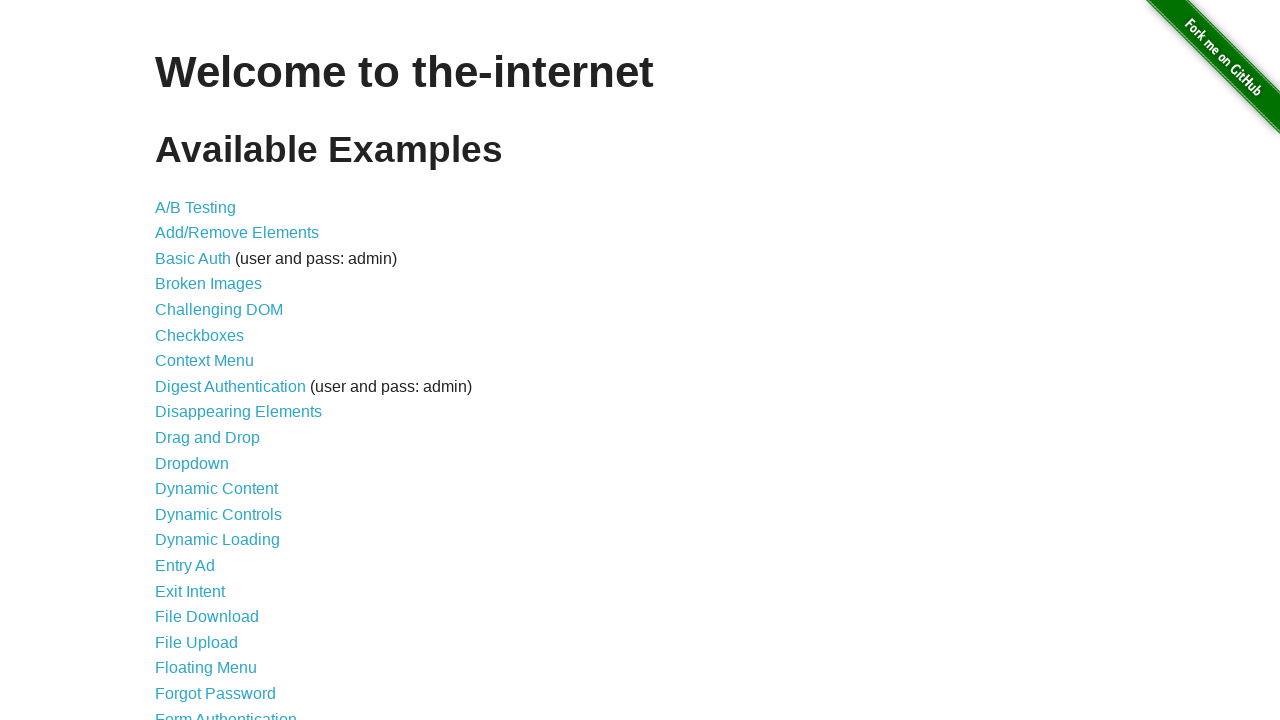

Injected jquery-growl JavaScript library
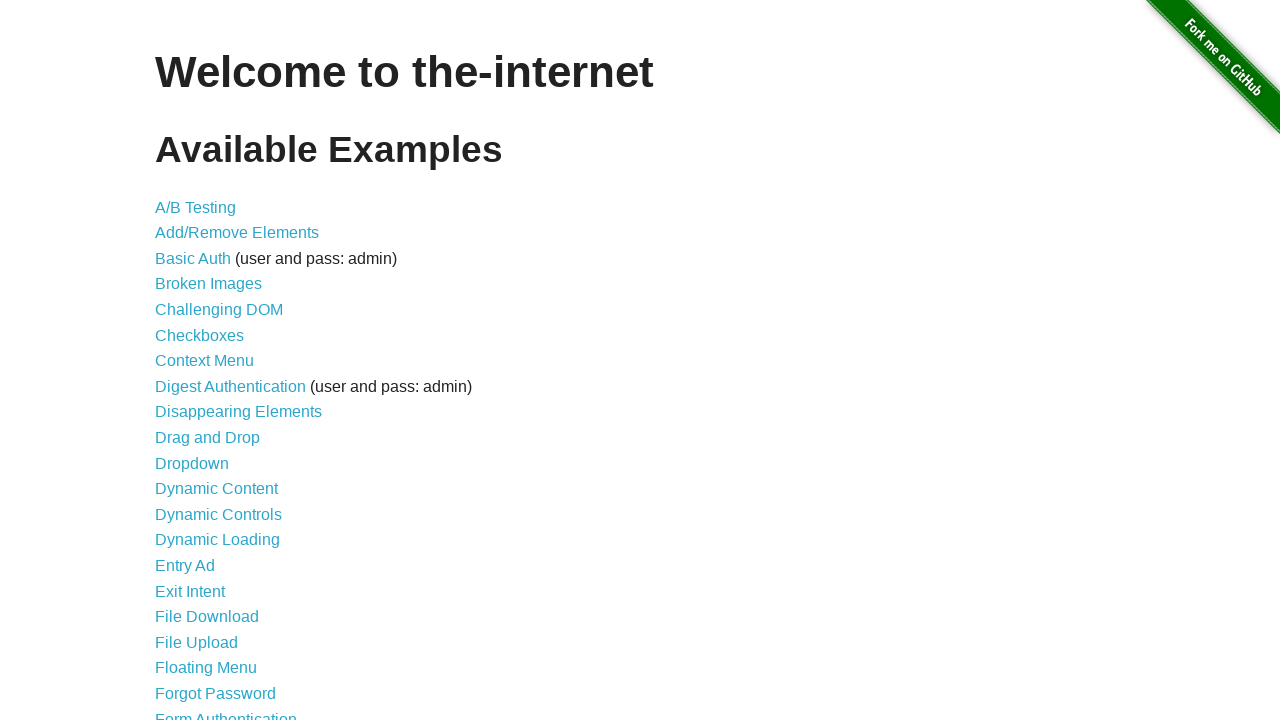

Injected jquery-growl CSS stylesheet
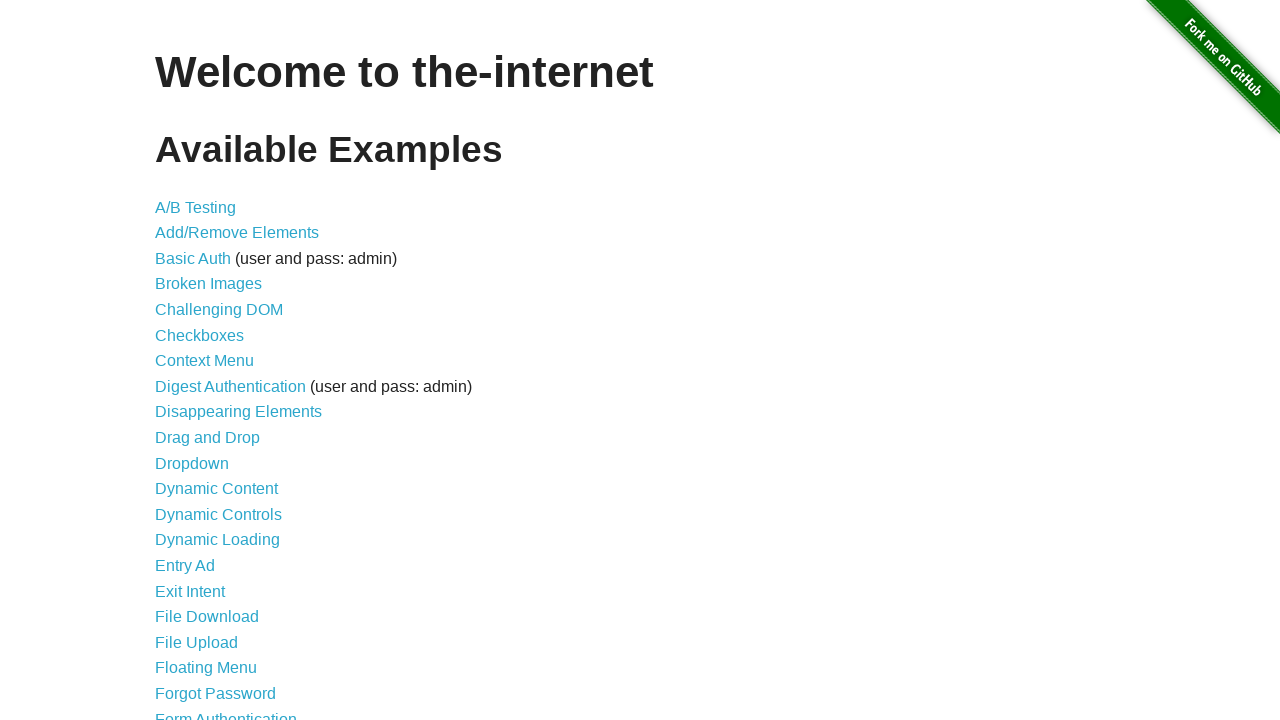

jQuery Growl library loaded and available
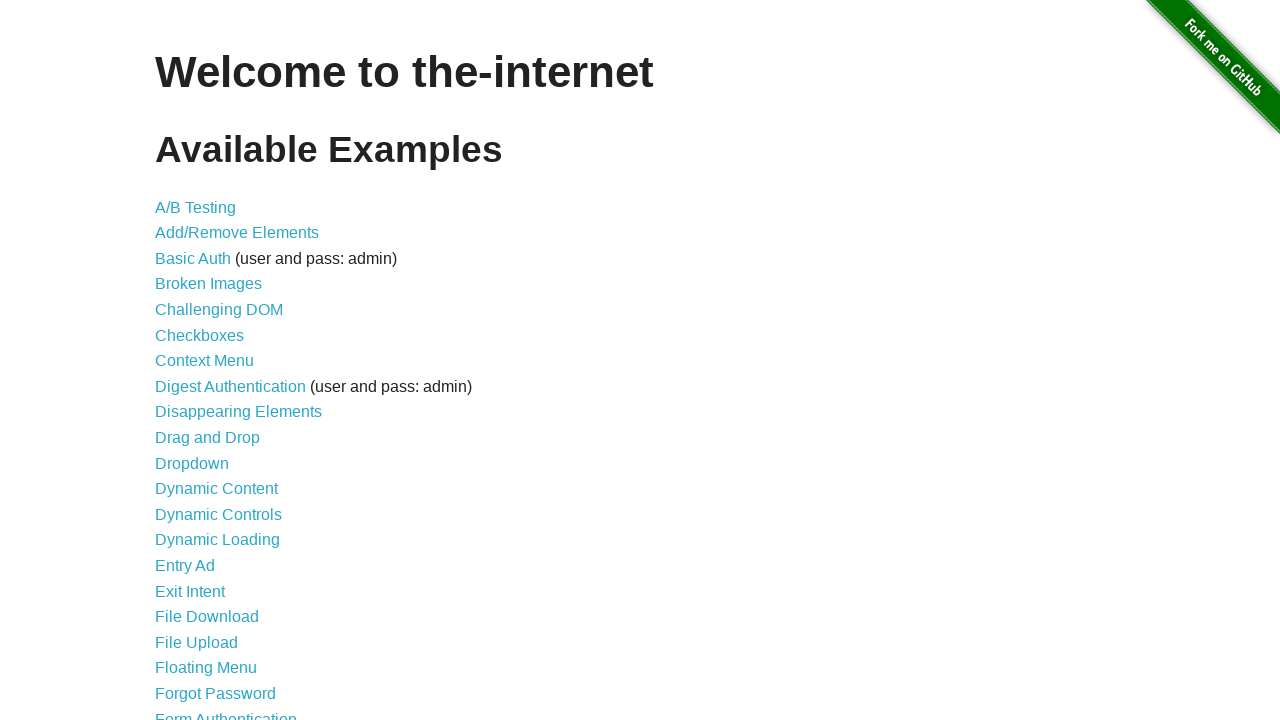

Displayed Growl notification with title 'GET' and message '/'
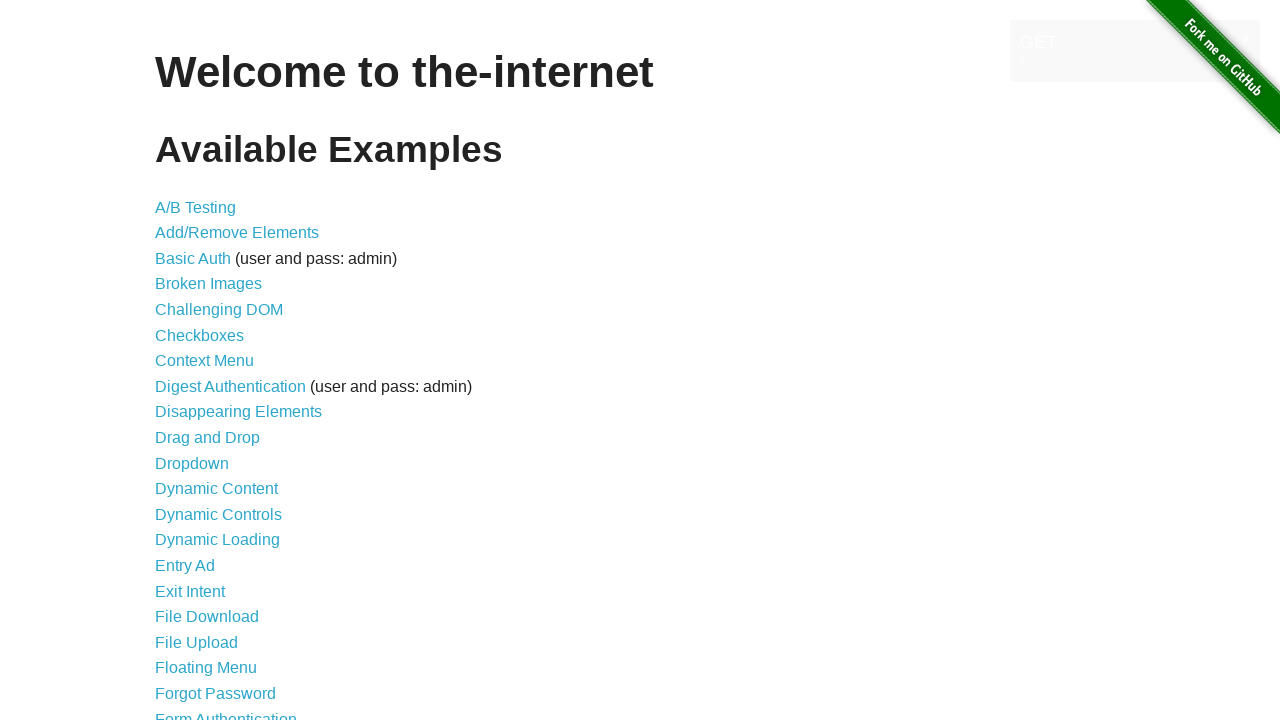

Growl notification element appeared on the page
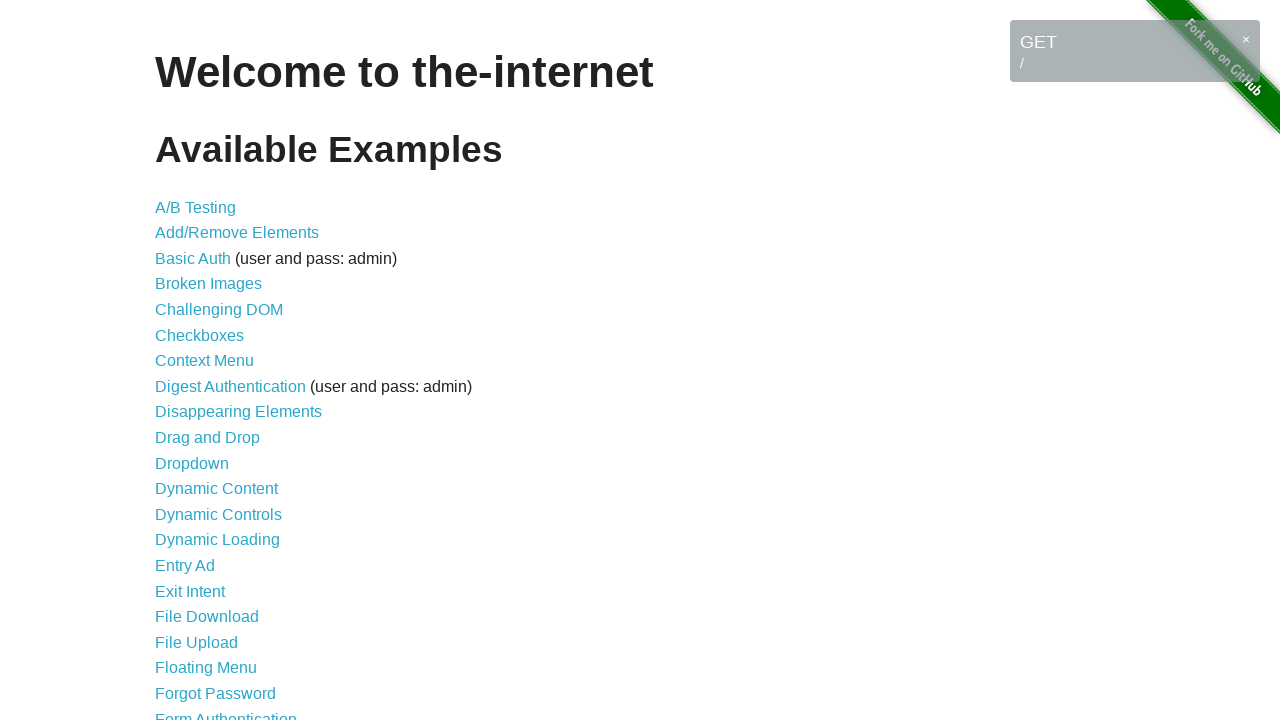

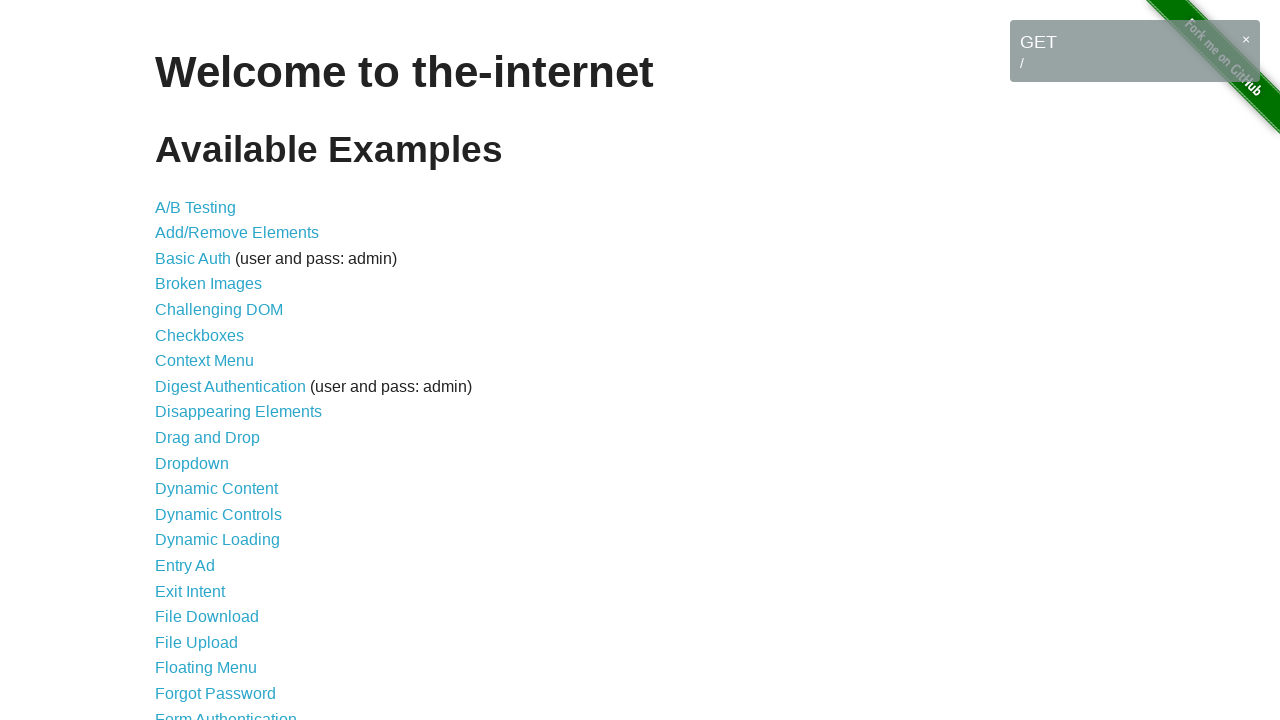